Tests radio button selection by clicking radio button 3 and verifying it is selected

Starting URL: https://rahulshettyacademy.com/AutomationPractice/

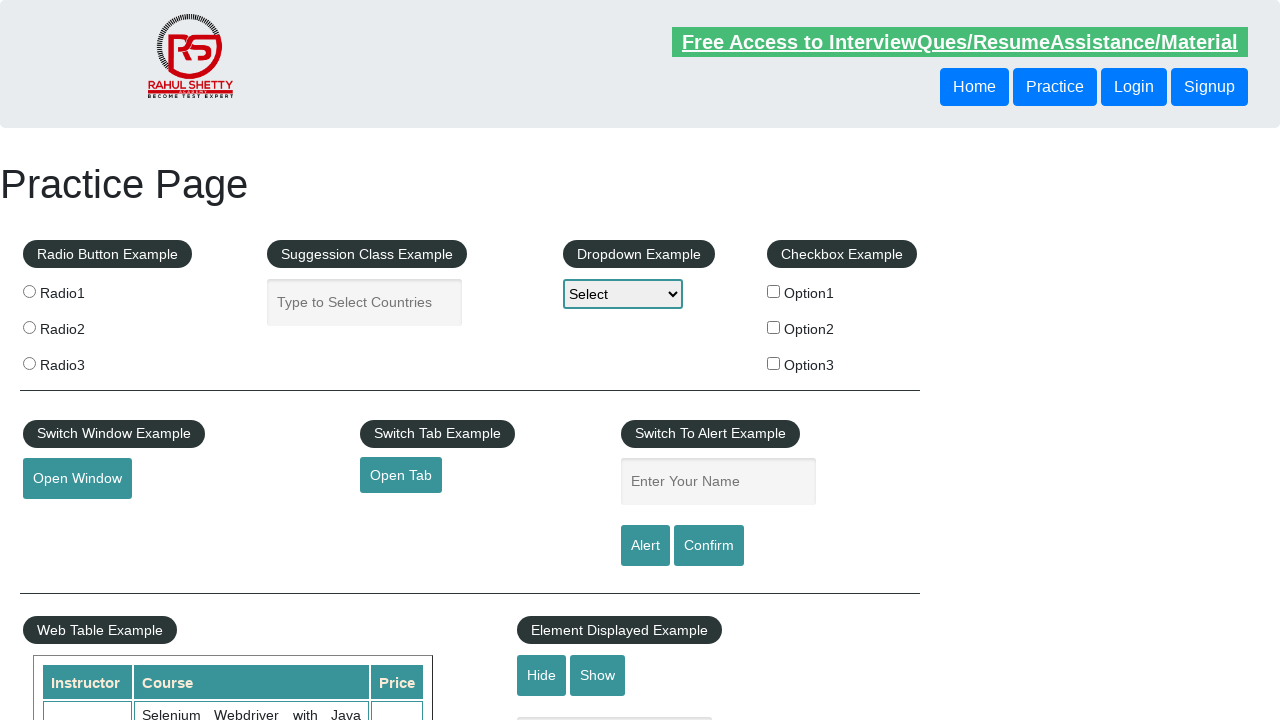

Navigated to AutomationPractice page
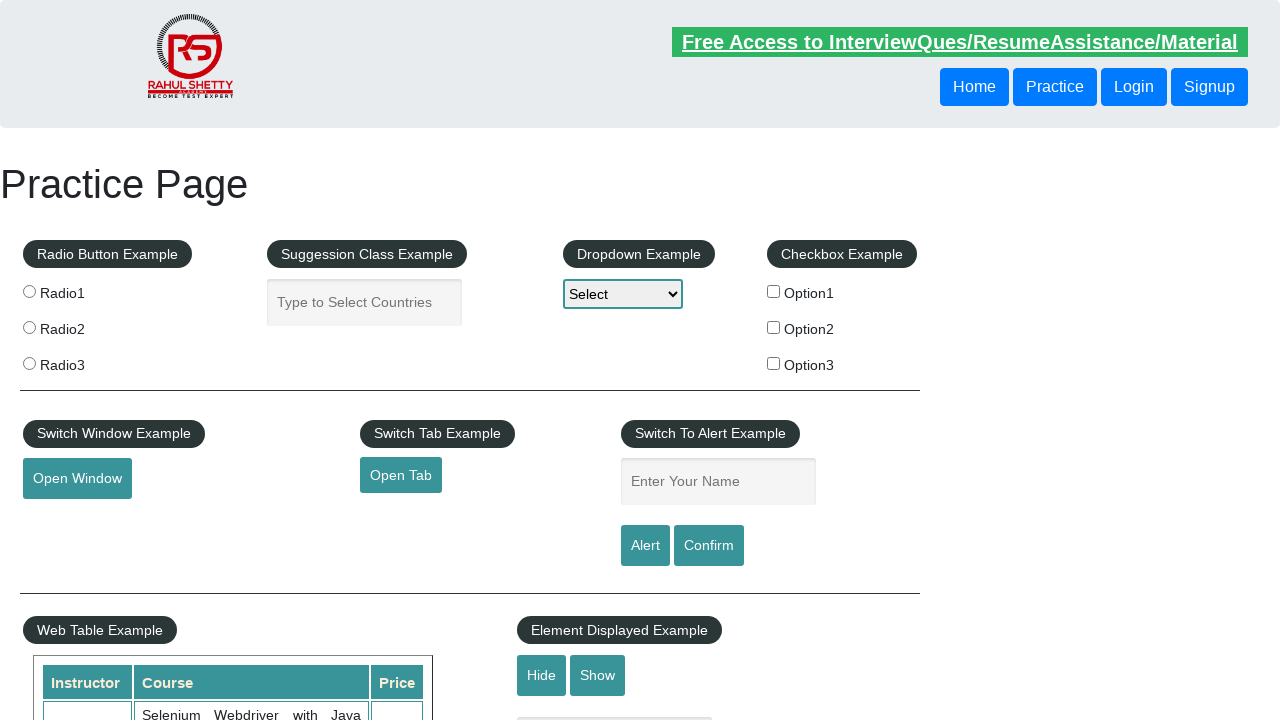

Clicked radio button 3 at (29, 363) on input[value='radio3']
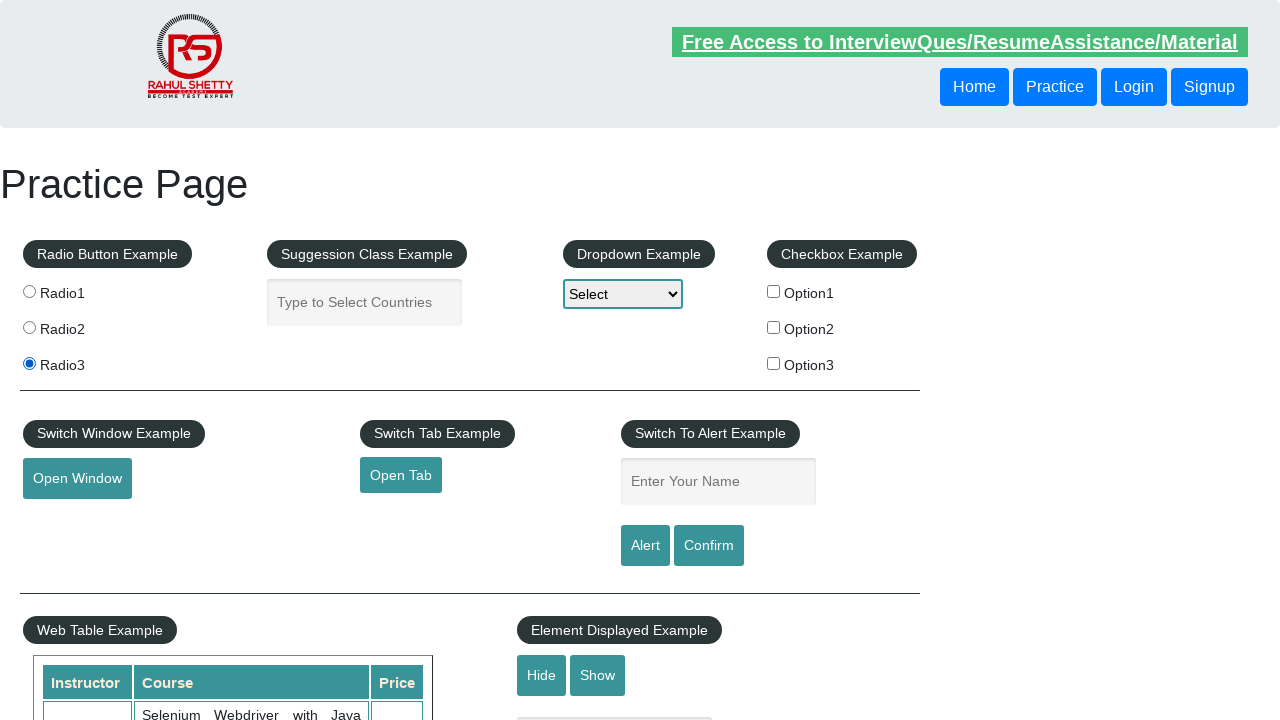

Verified radio button 3 is selected
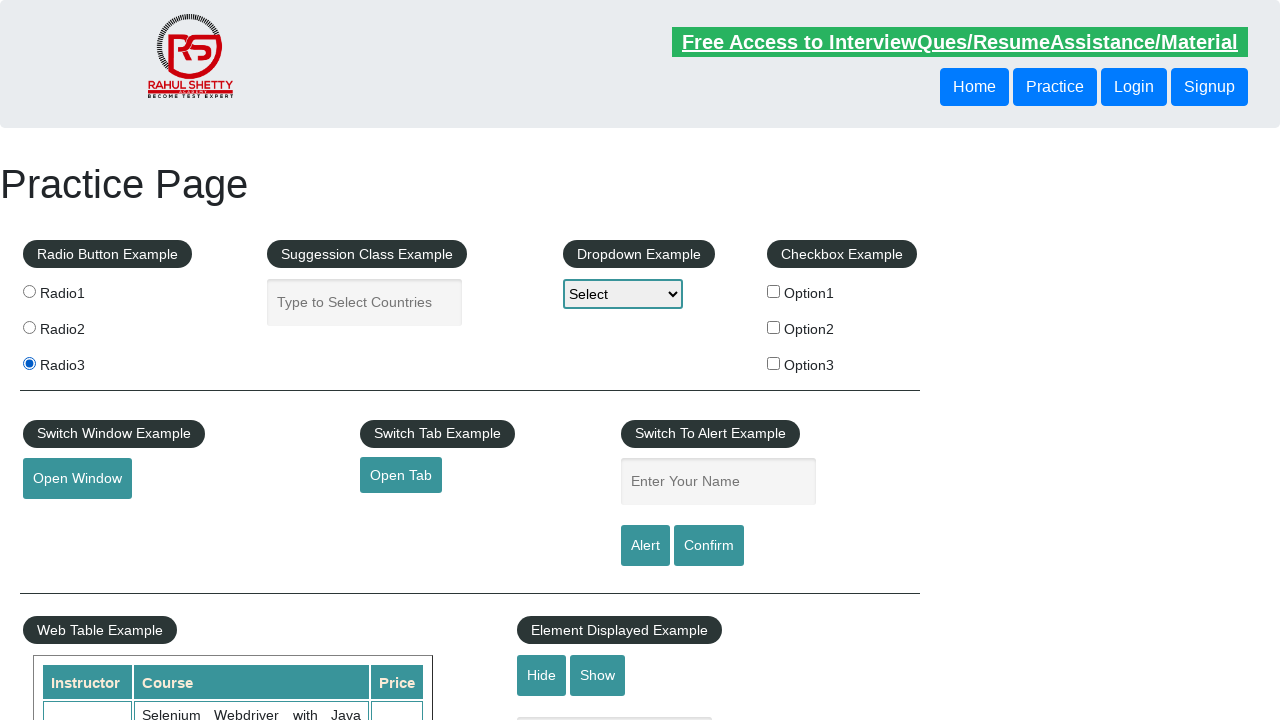

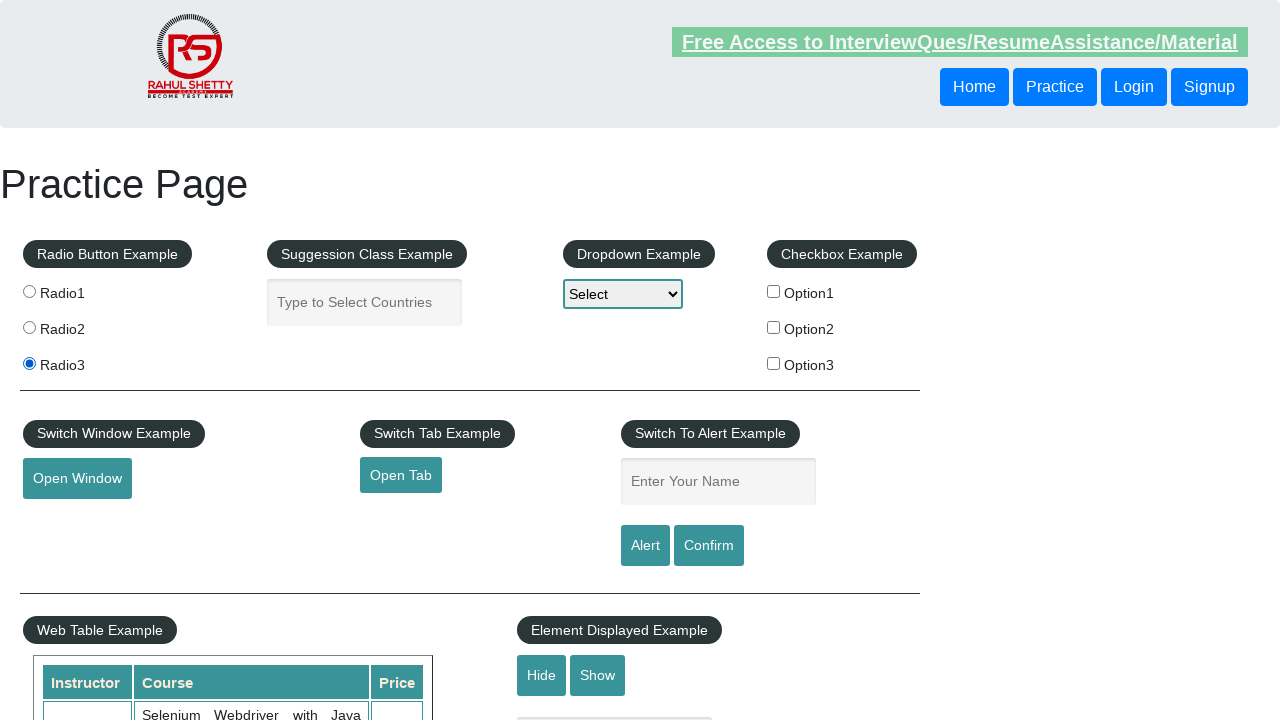